Navigates to a produce offers page and verifies that the vegetable table is displayed with data

Starting URL: https://rahulshettyacademy.com/seleniumPractise/#/offers

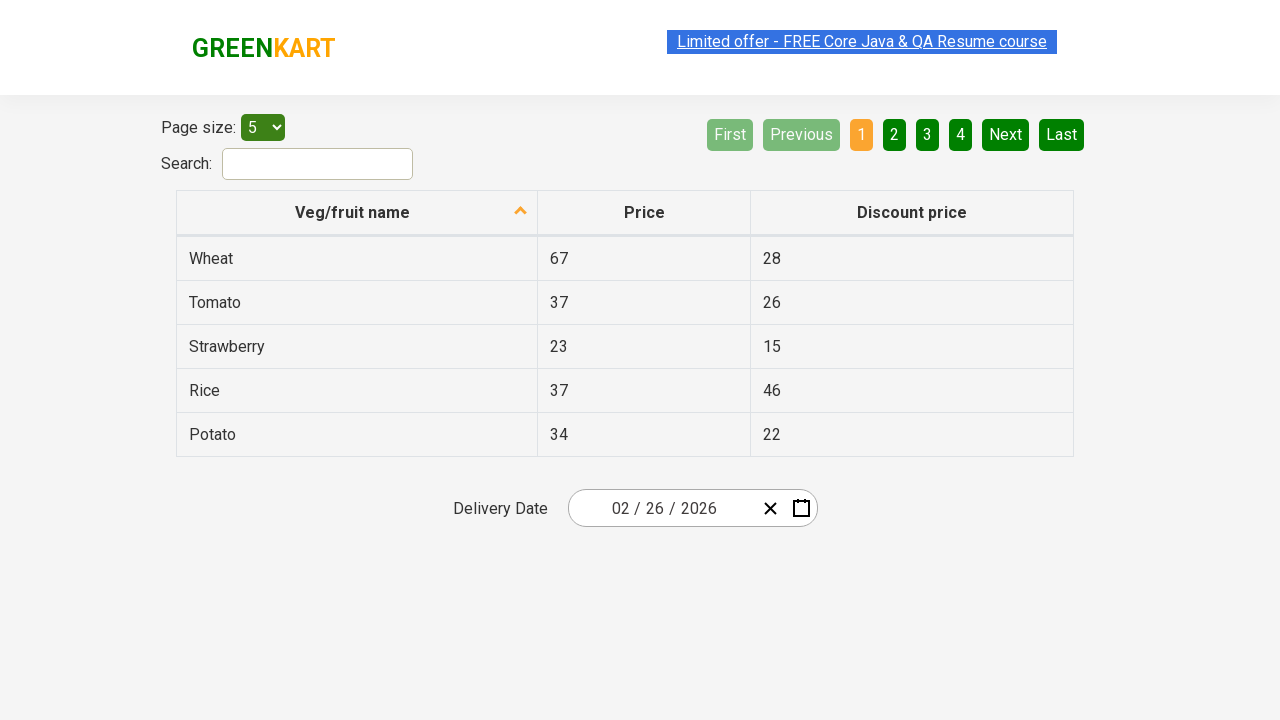

Navigated to produce offers page
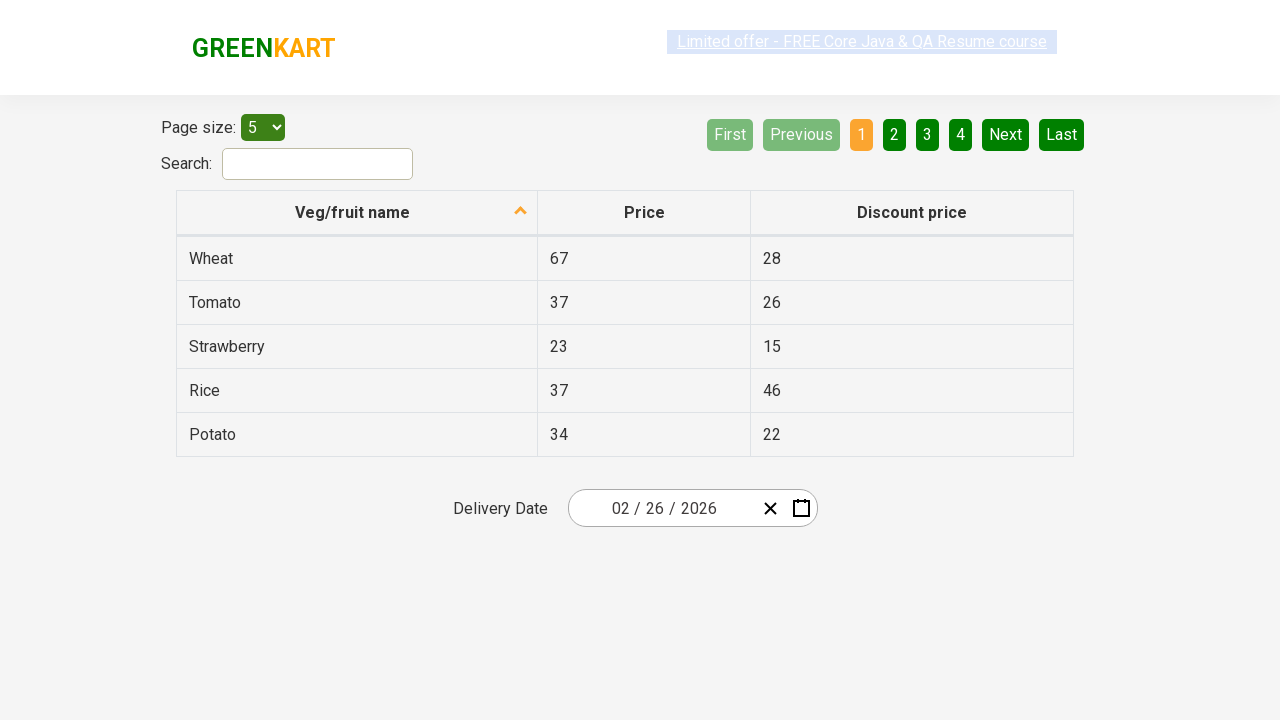

Vegetable table loaded and selector found
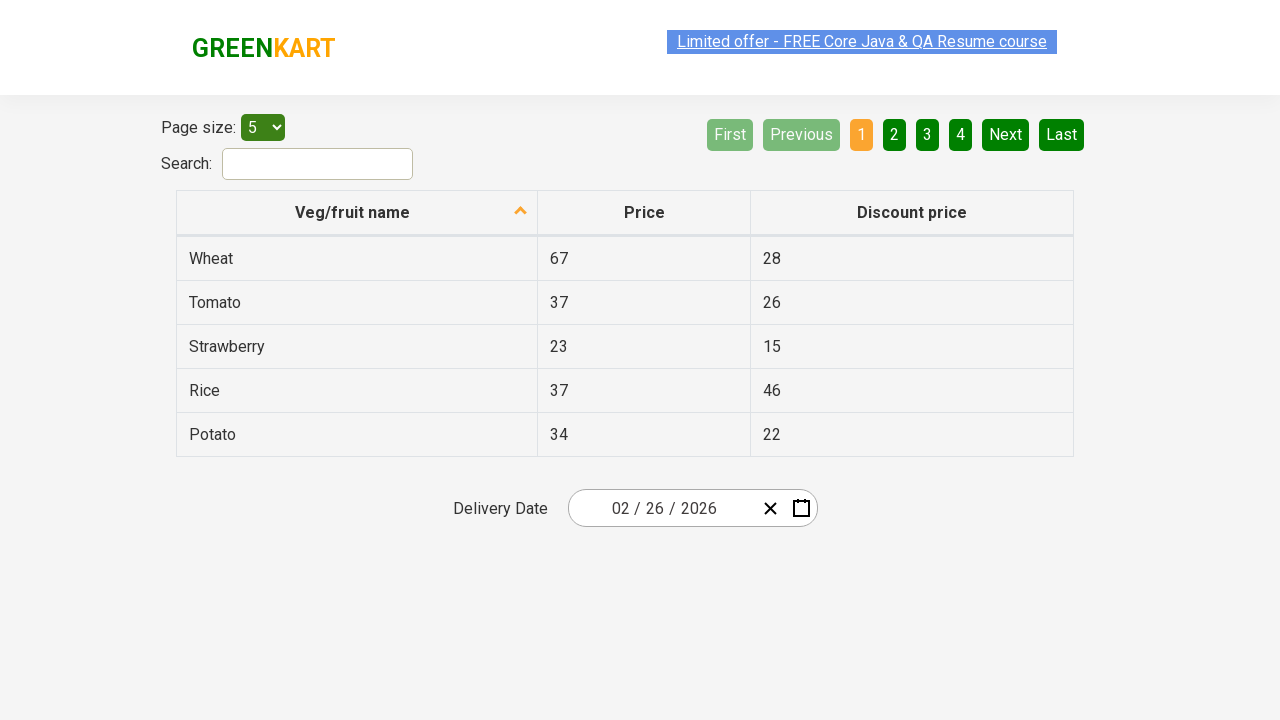

Retrieved all vegetable cells from table
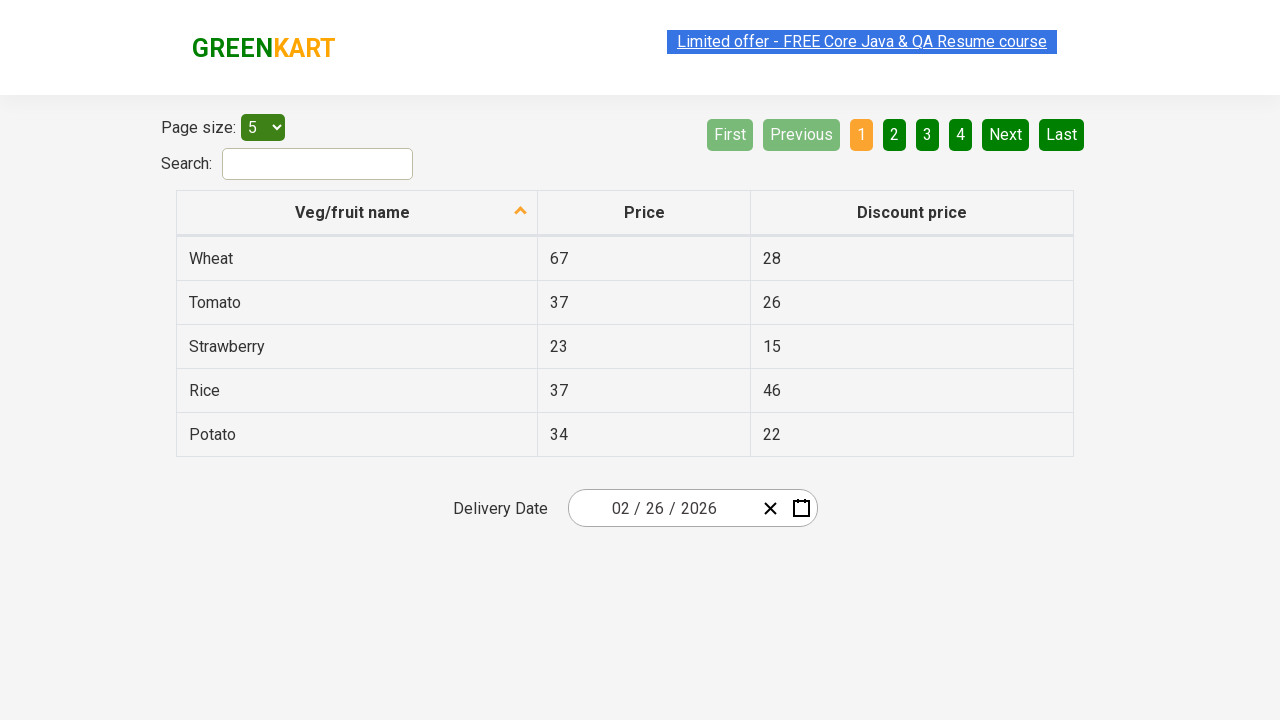

Verified vegetable table contains 5 items
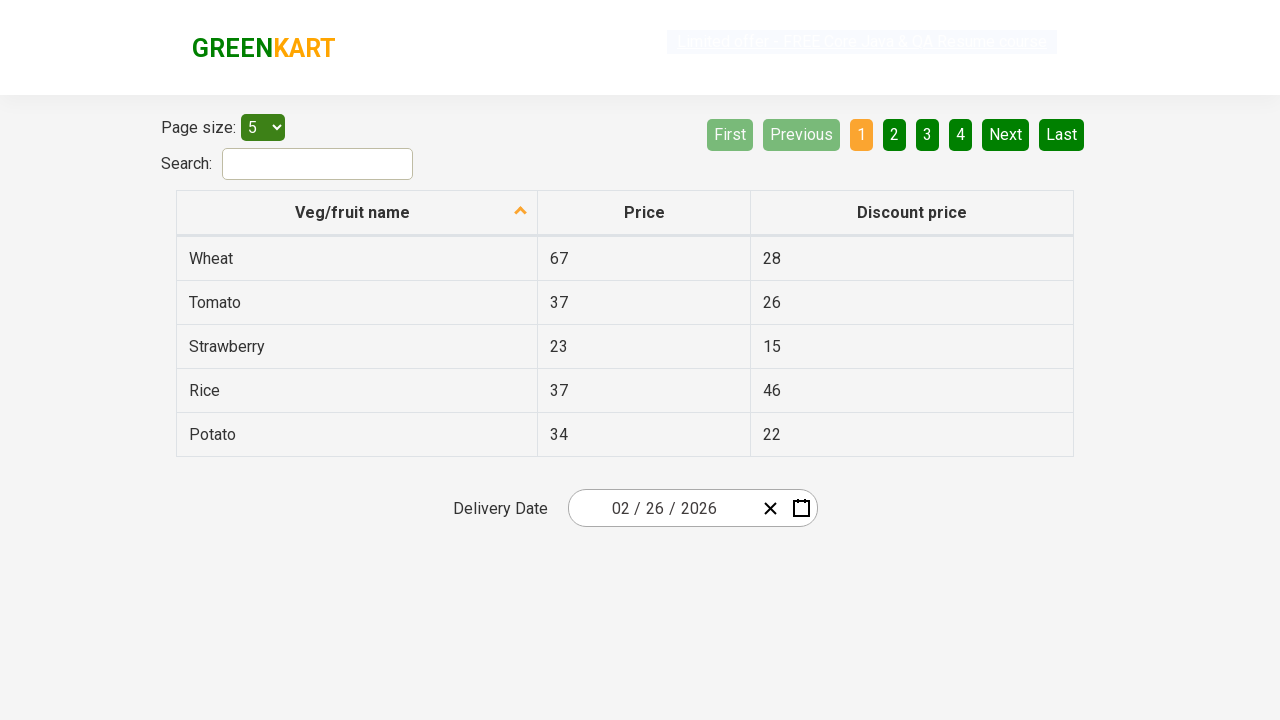

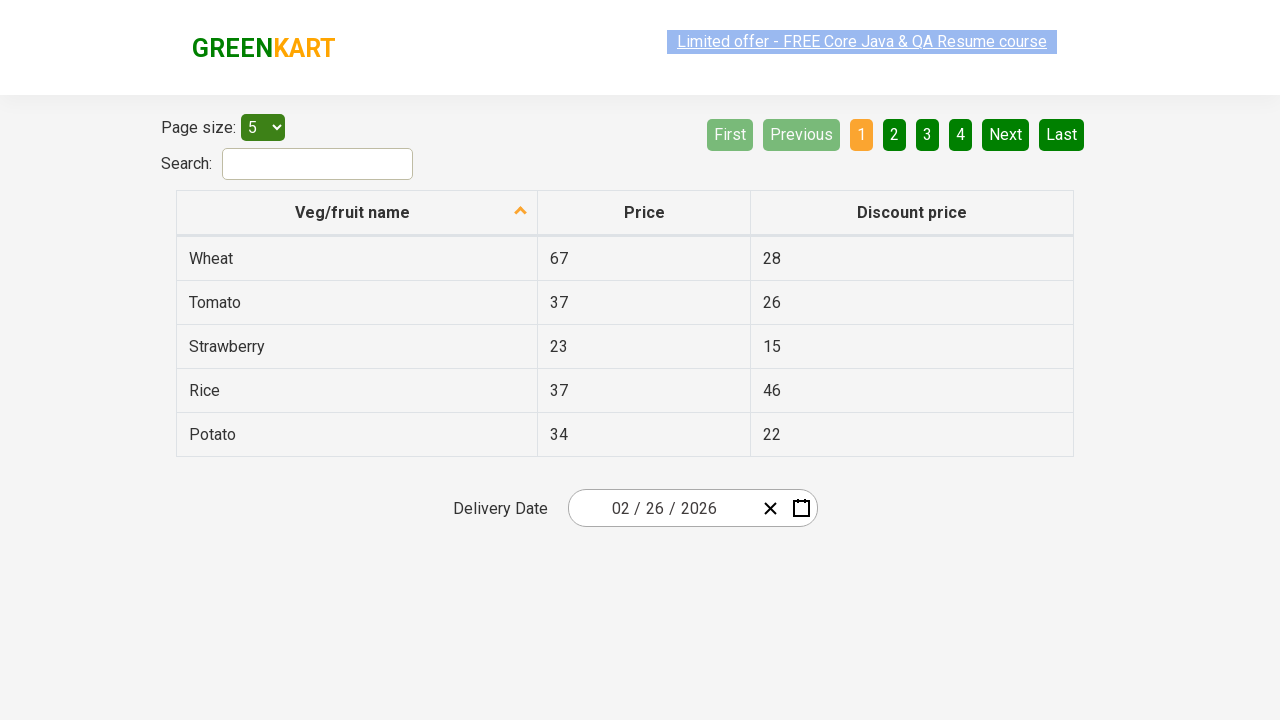